Tests file download functionality by clicking a download button and verifying the file is downloaded

Starting URL: http://demo.automationtesting.in/FileDownload.html

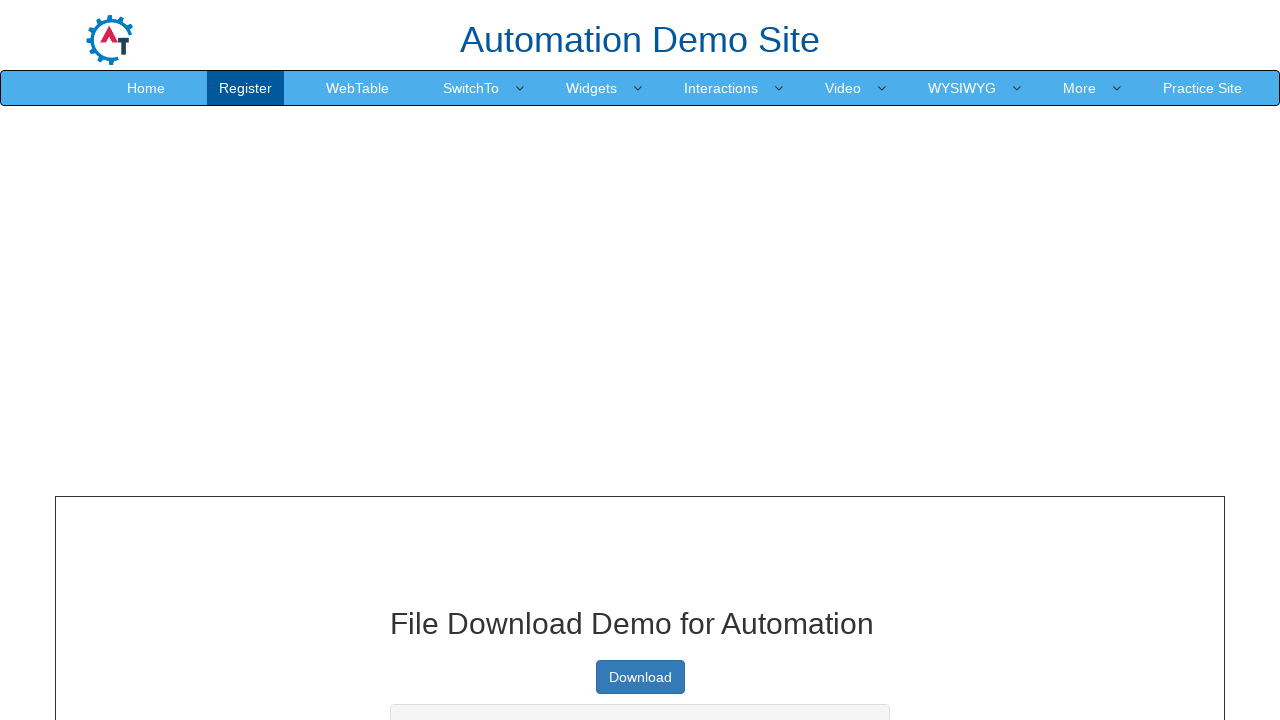

Clicked the download button at (640, 677) on xpath=//div/a[@class='btn btn-primary']
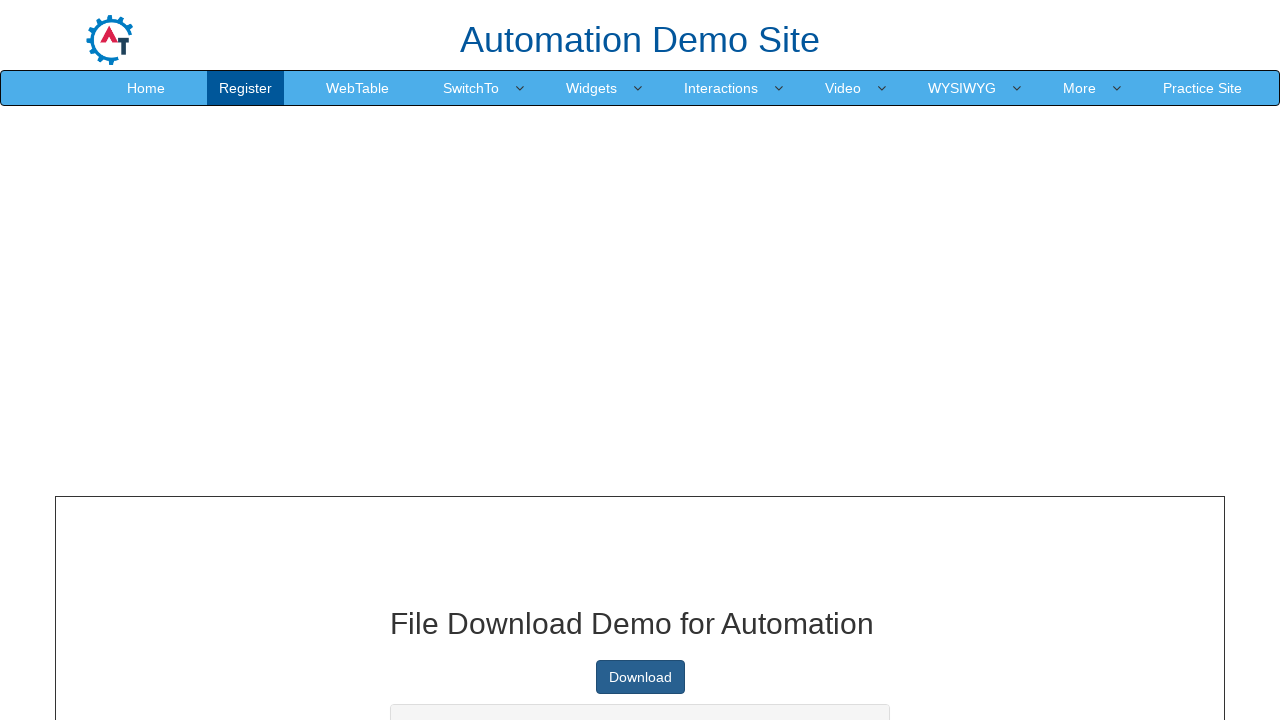

Waited 2 seconds for download to complete
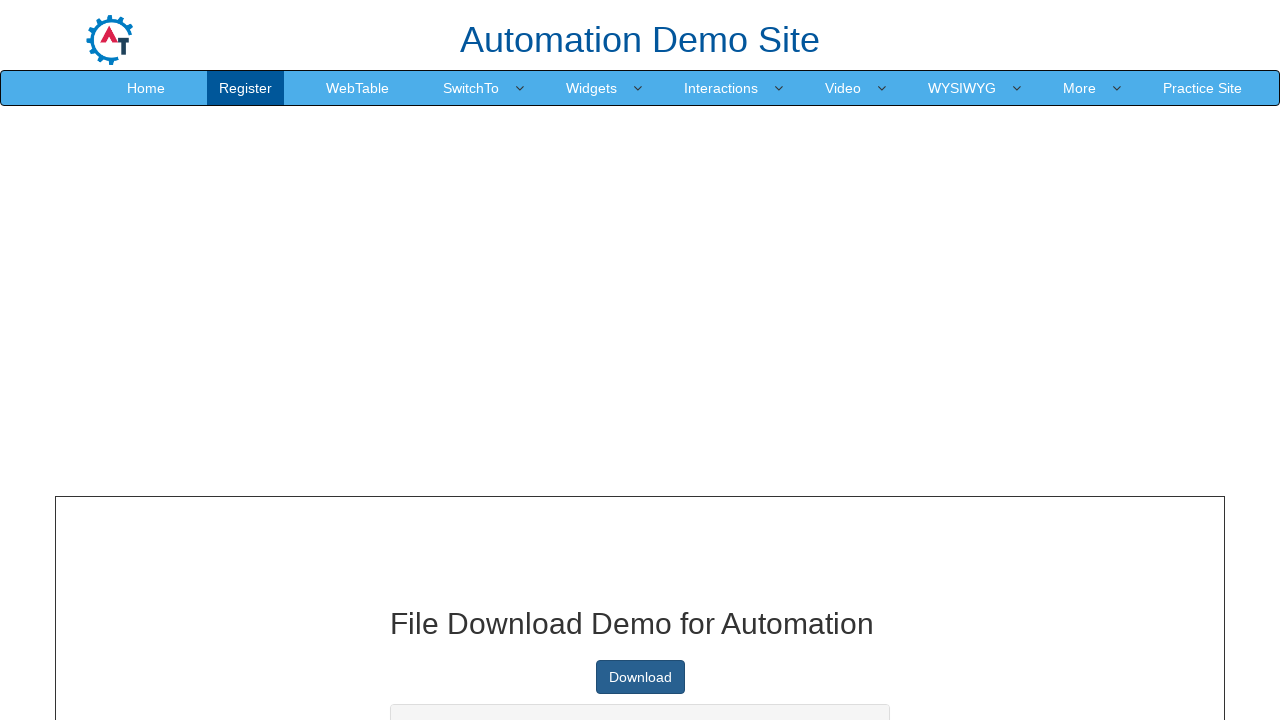

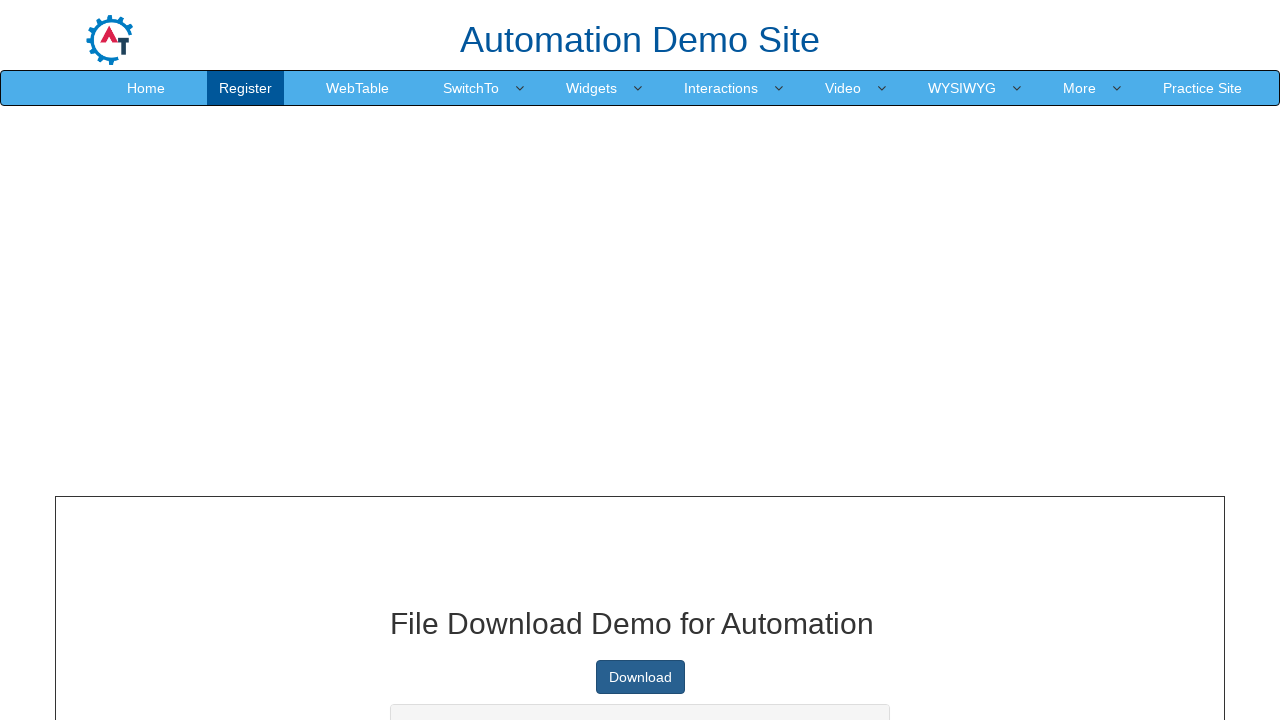